Tests navigation on the Playwright documentation site by clicking on the "Get started" link in the navbar to navigate to the introduction docs page.

Starting URL: https://playwright.dev/

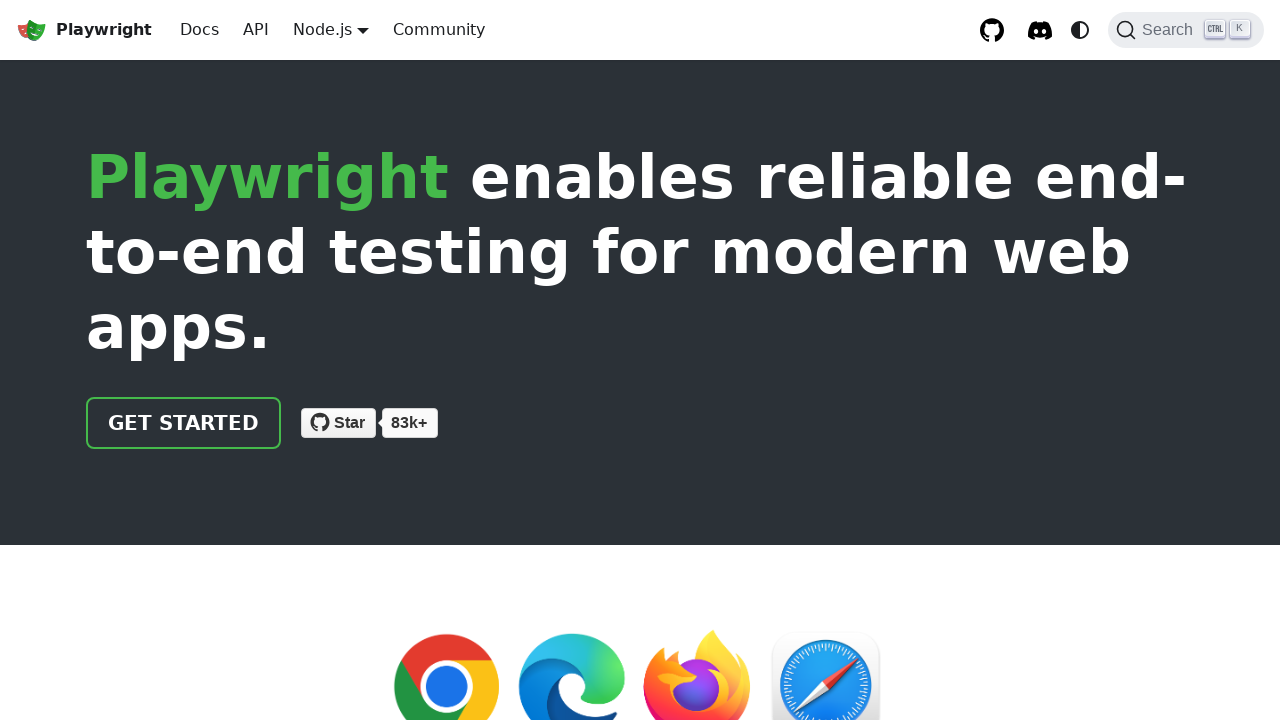

Navigated to Playwright documentation homepage
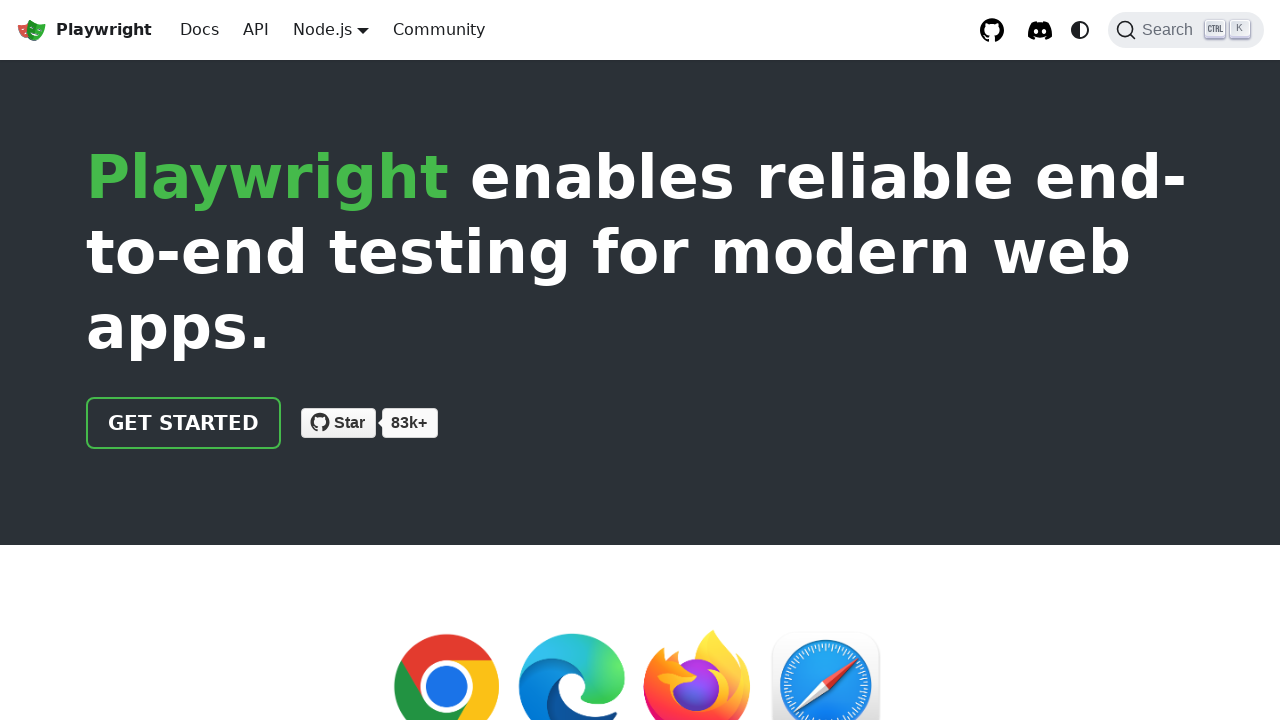

Clicked 'Get started' link in navbar to navigate to introduction docs page at (200, 30) on a.navbar__item[href="/docs/intro"]
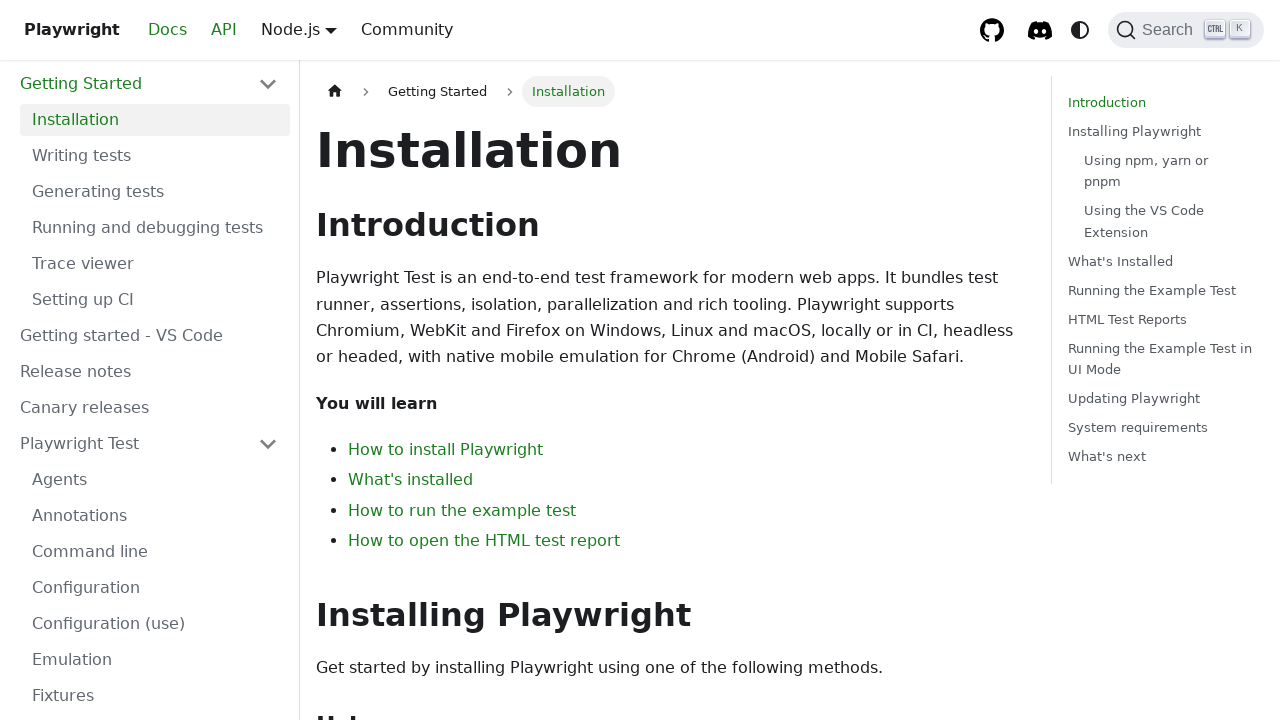

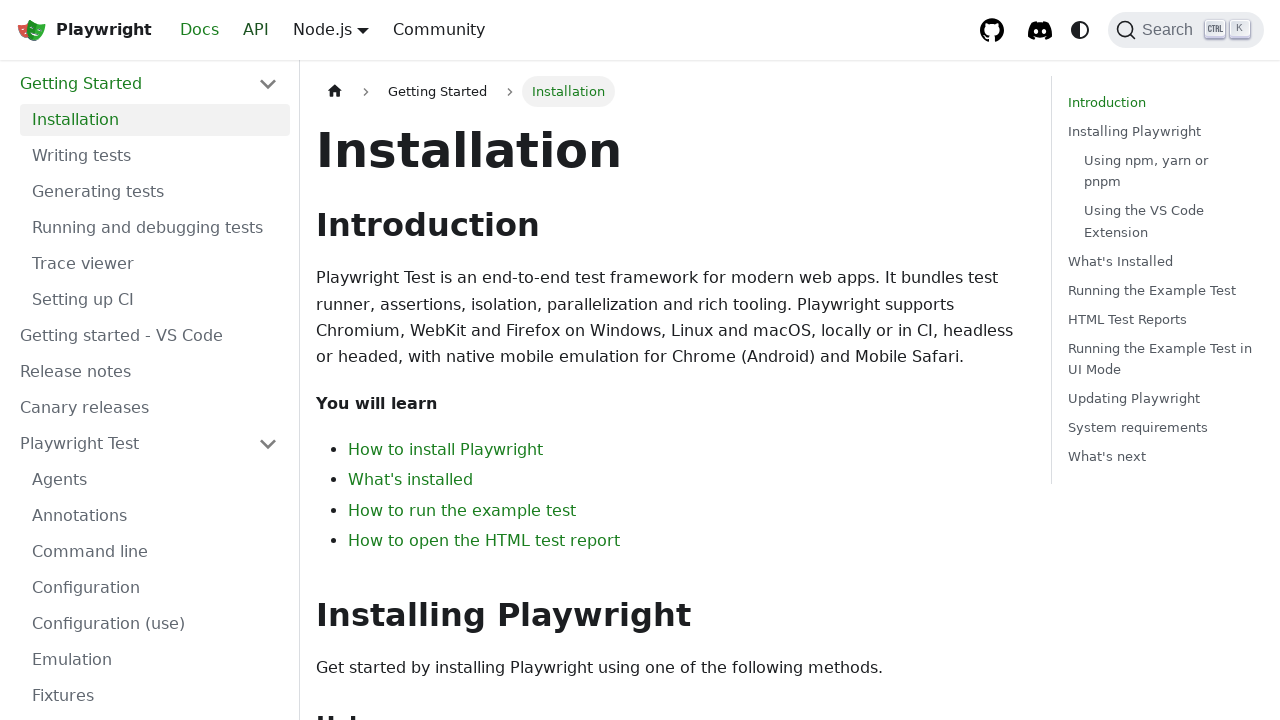